Tests dropdown selection functionality by reading two numbers from the page, calculating their sum, selecting the sum value from a dropdown menu, and clicking the submit button.

Starting URL: http://suninjuly.github.io/selects1.html

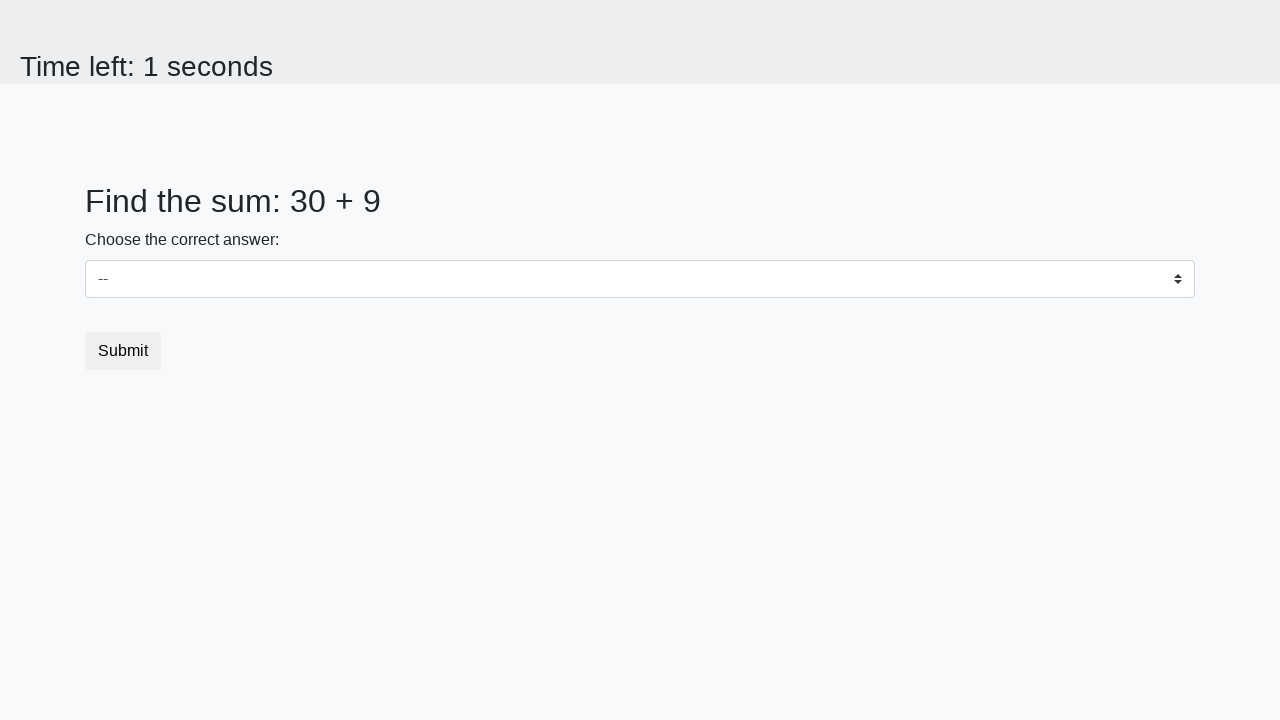

Read first number from #num1 element
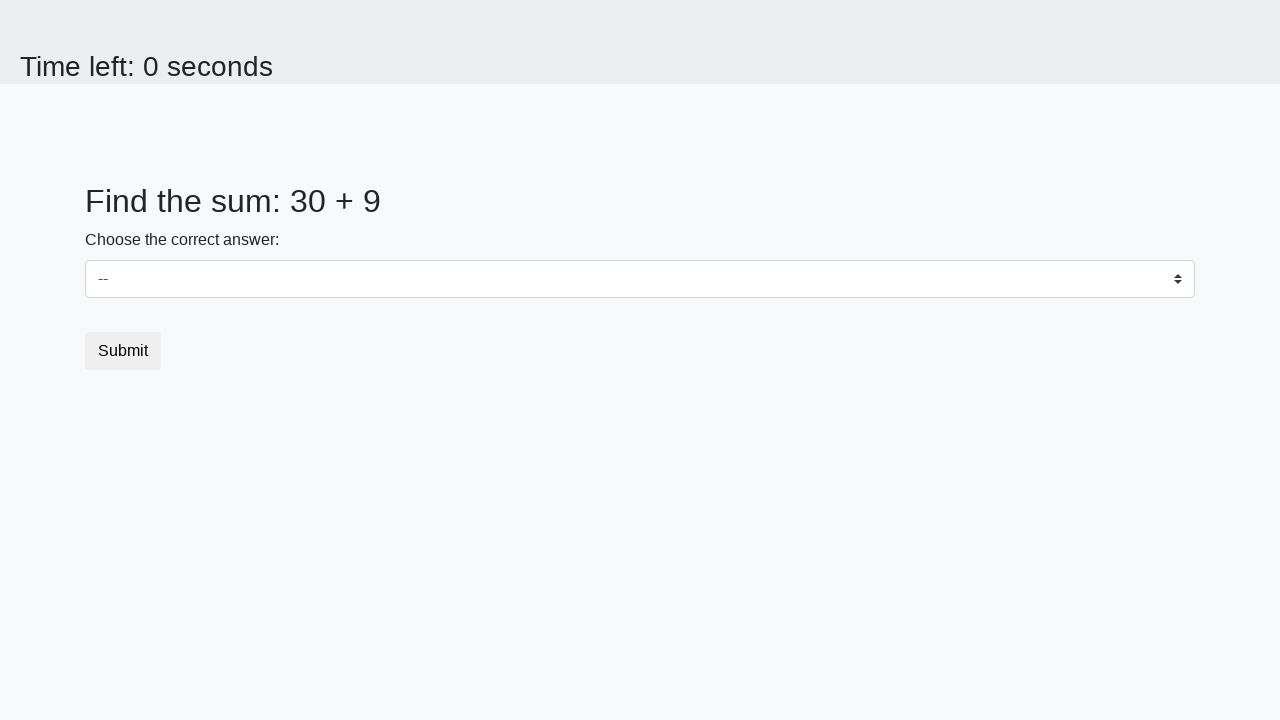

Read second number from #num2 element
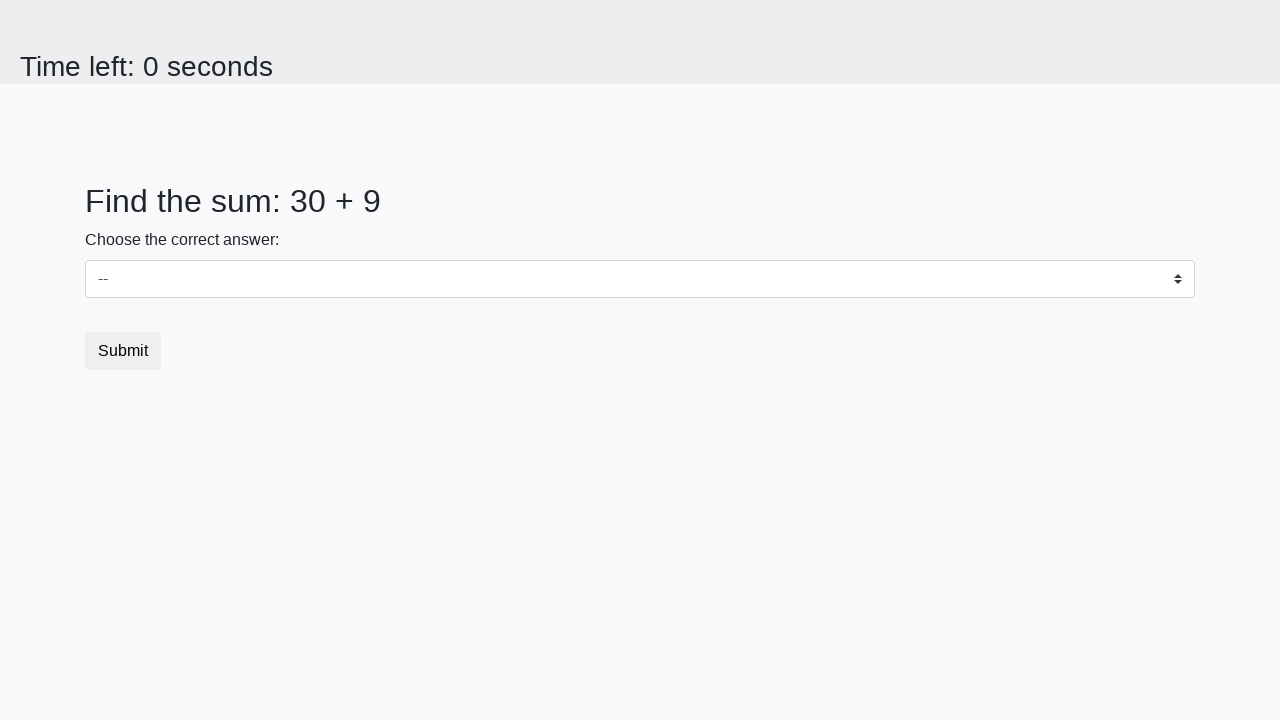

Calculated sum of 30 + 9 = 39
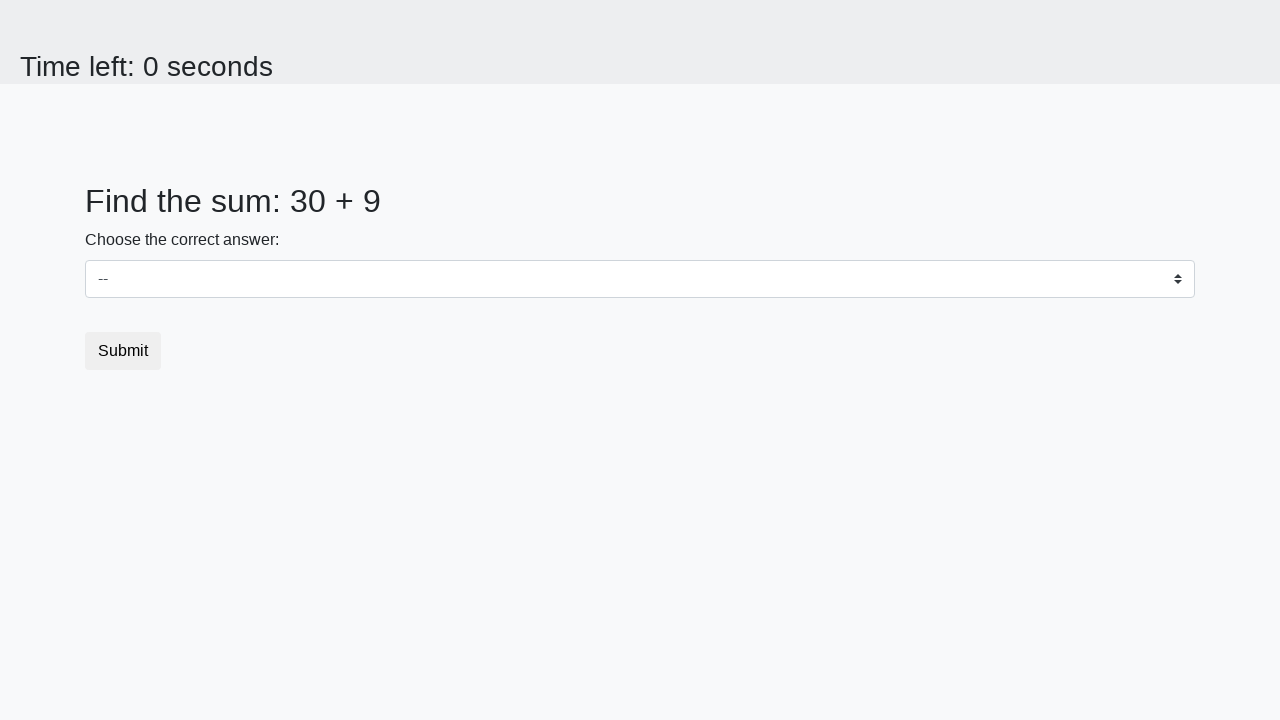

Selected sum value 39 from dropdown menu on #dropdown
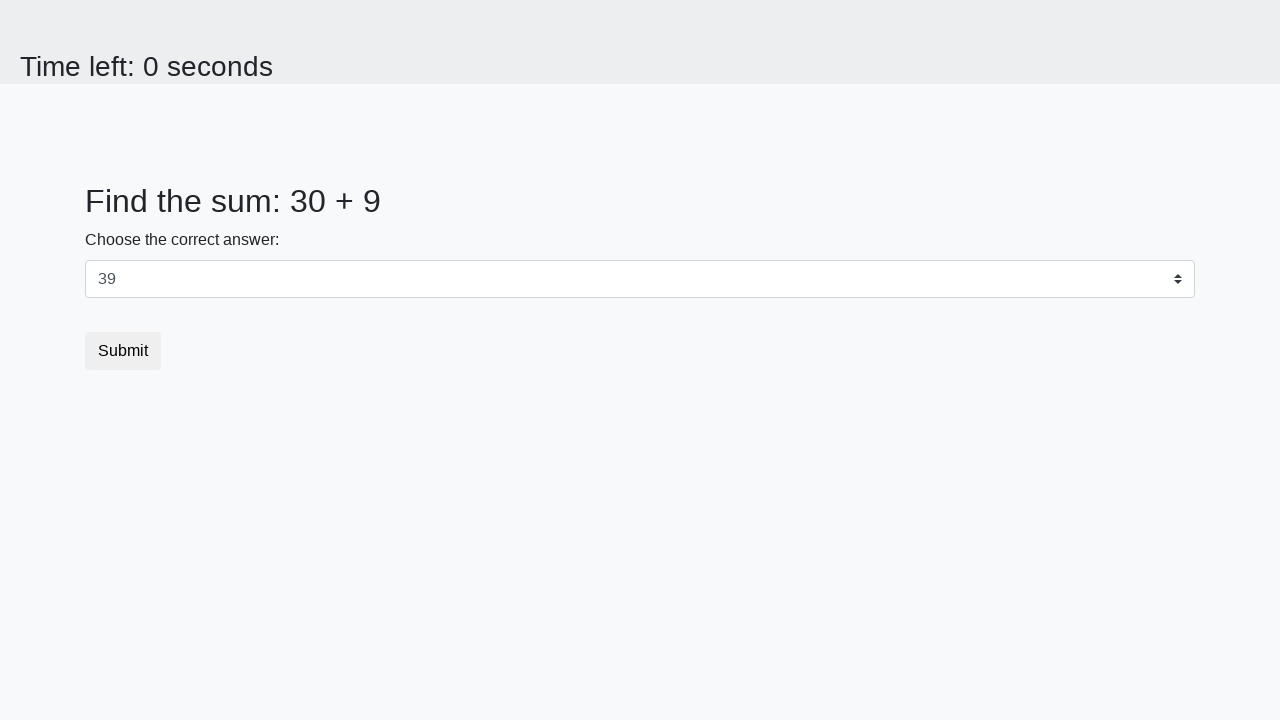

Clicked submit button at (123, 351) on button
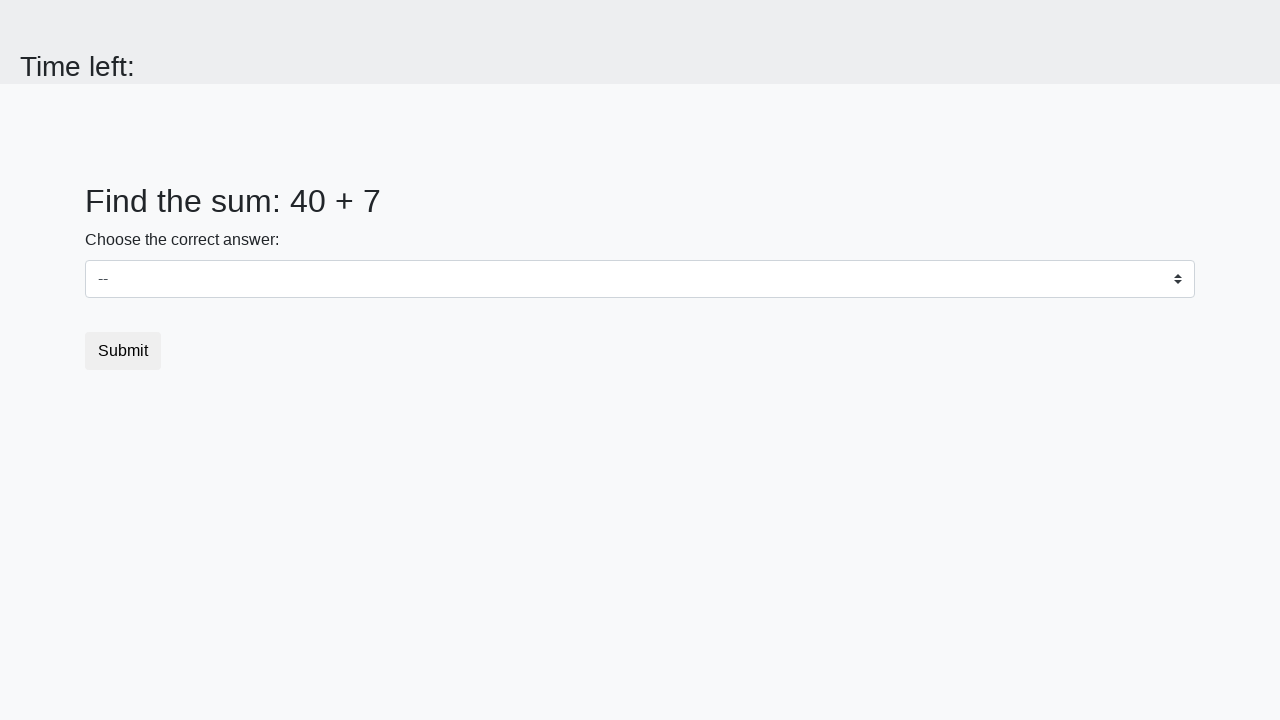

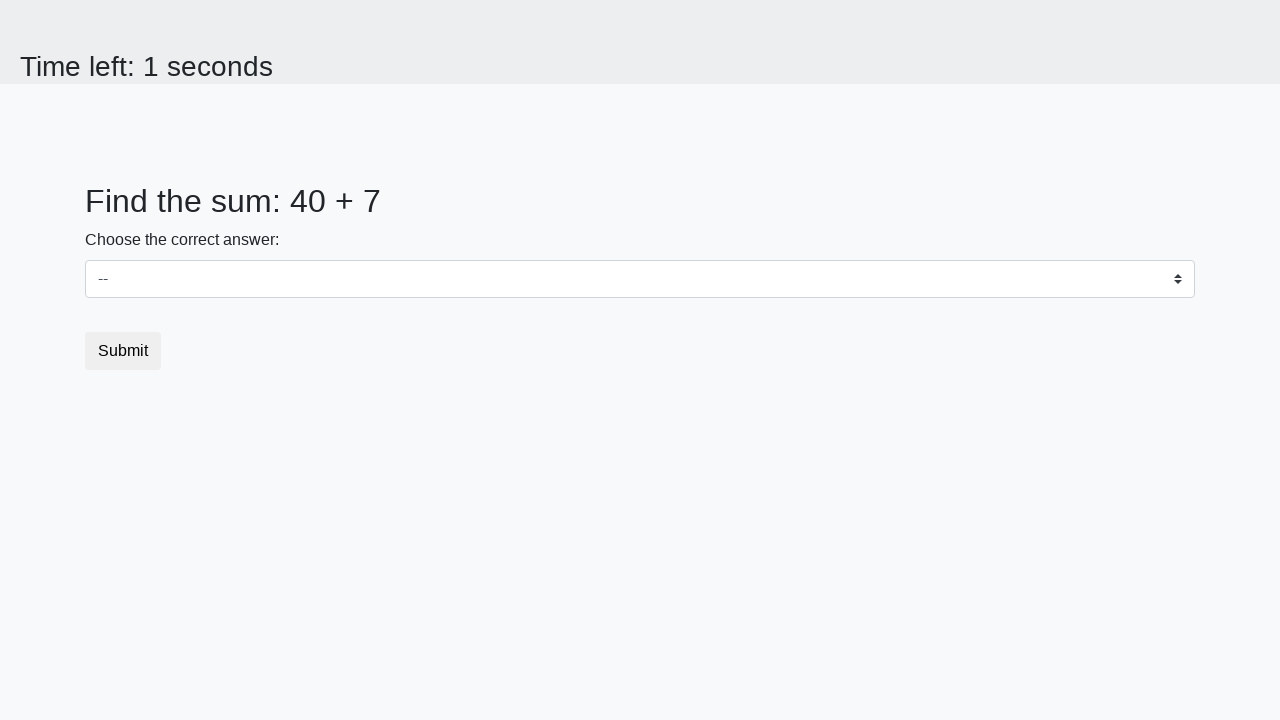